Performs a mouse hover over the Forms card element on the DemoQA homepage

Starting URL: https://demoqa.com

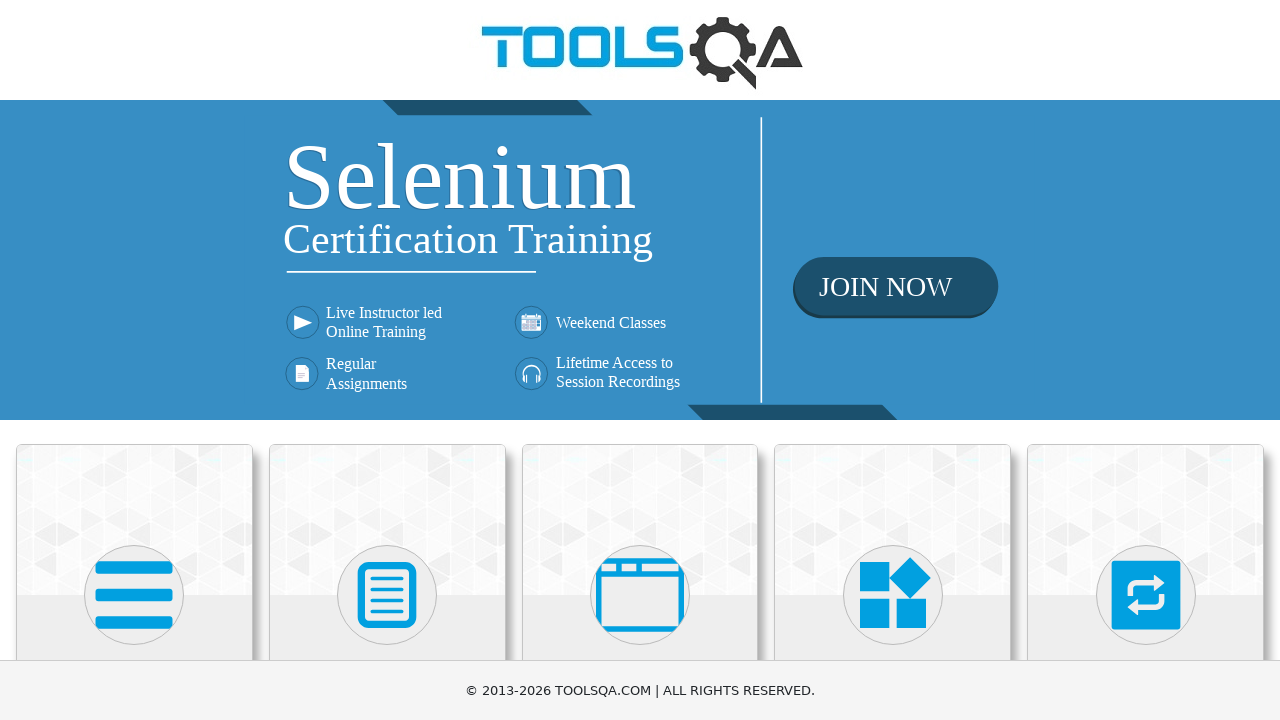

Located the Forms card element on DemoQA homepage
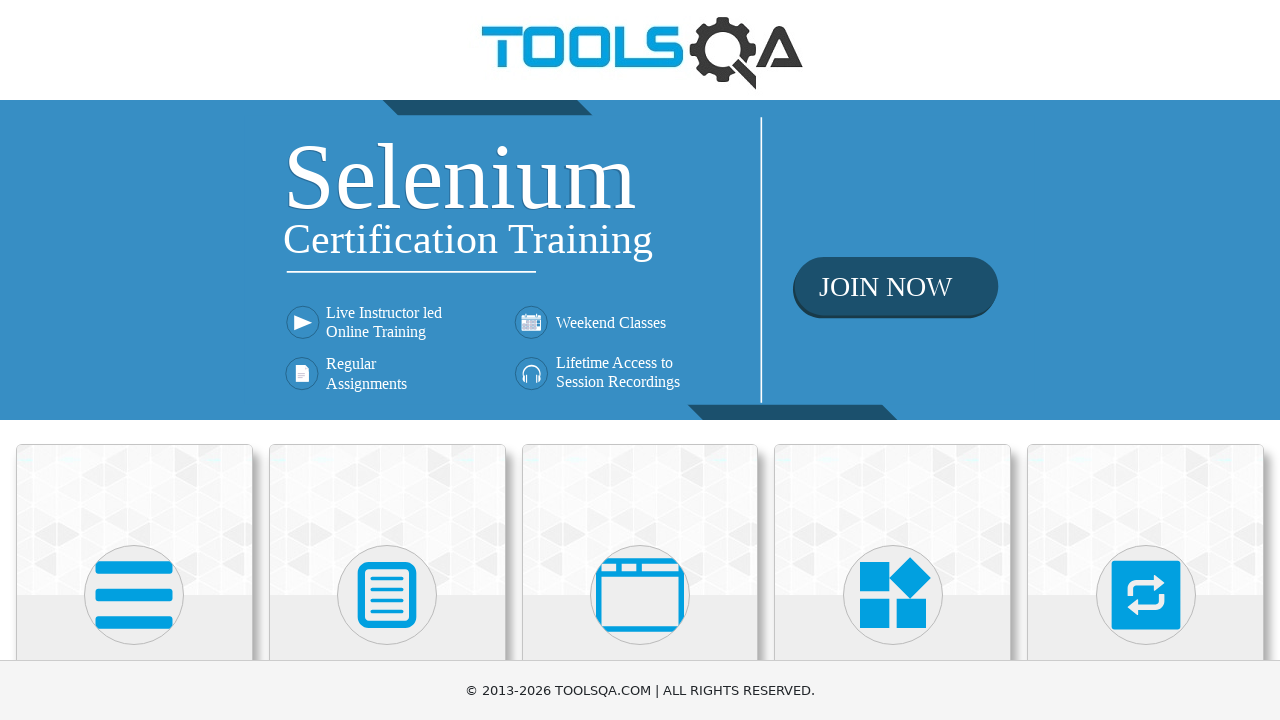

Performed mouse hover over the Forms card element at (387, 360) on xpath=//div[@class='card-body']/h5[text()='Forms']
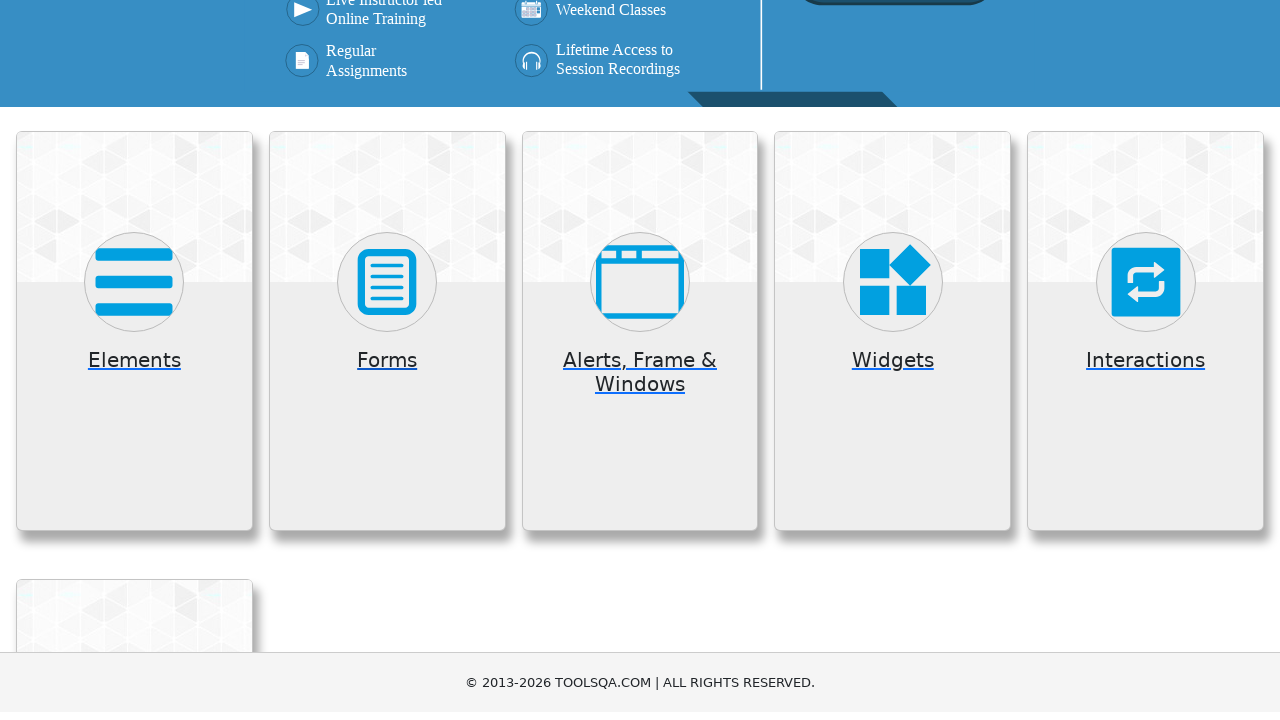

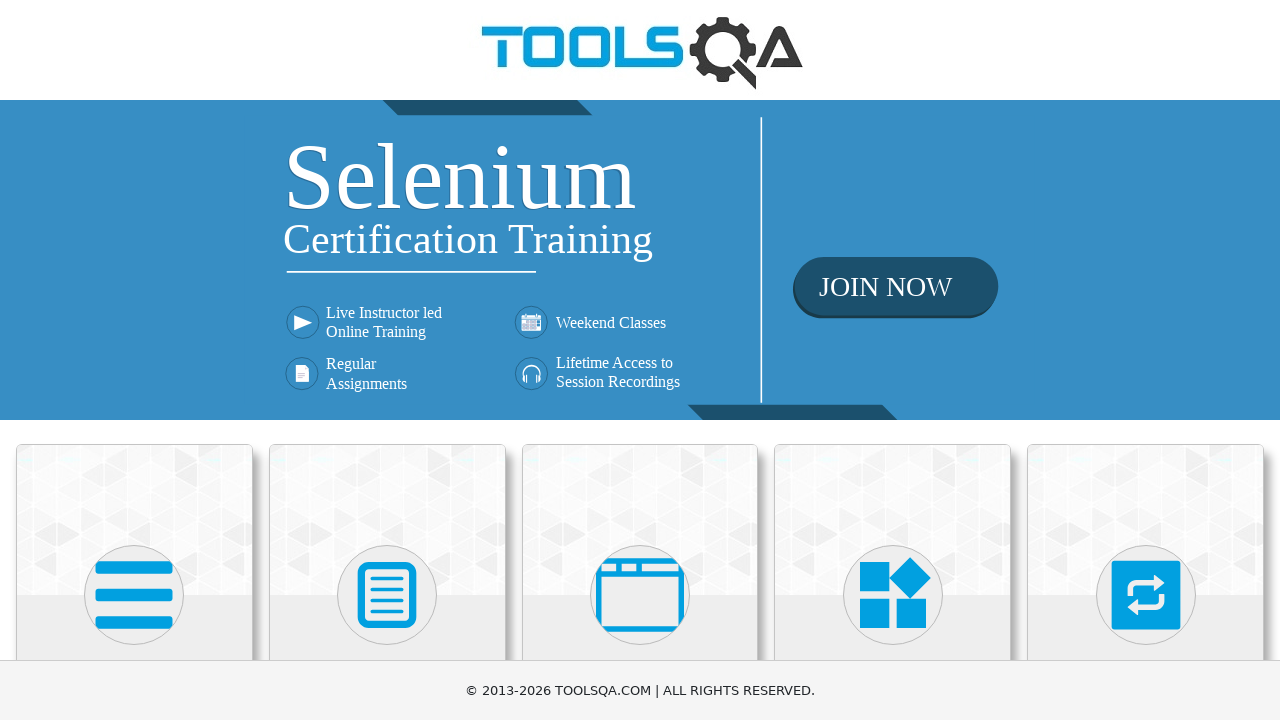